Tests filling a name input field on a test automation practice page using JavaScript execution to set the input value

Starting URL: https://testautomationpractice.blogspot.com/

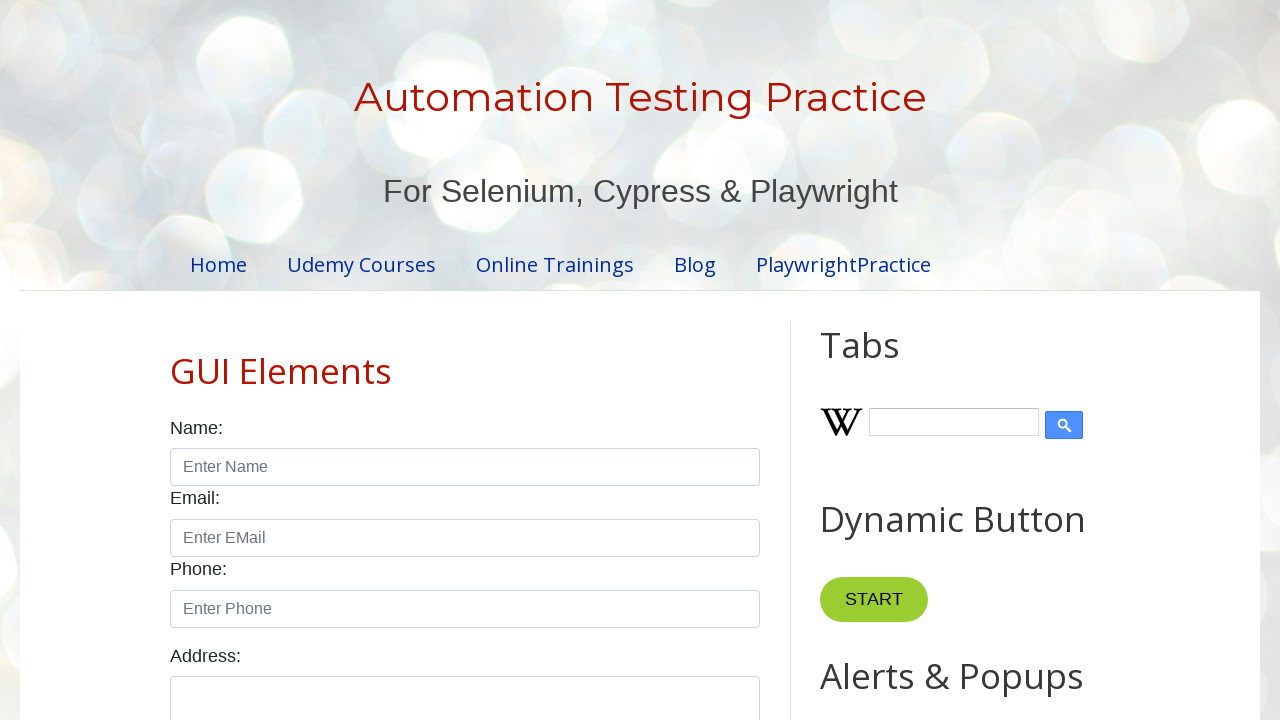

Navigated to test automation practice page
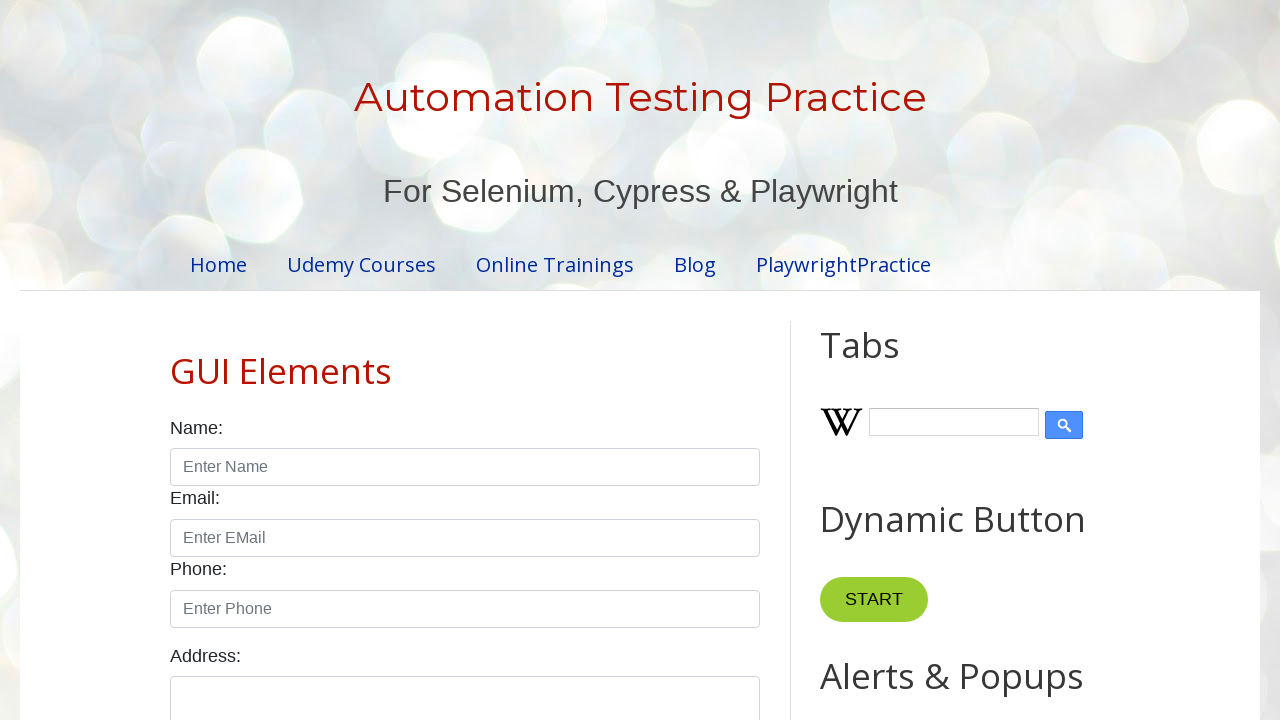

Located name input field with 'Enter Name' placeholder
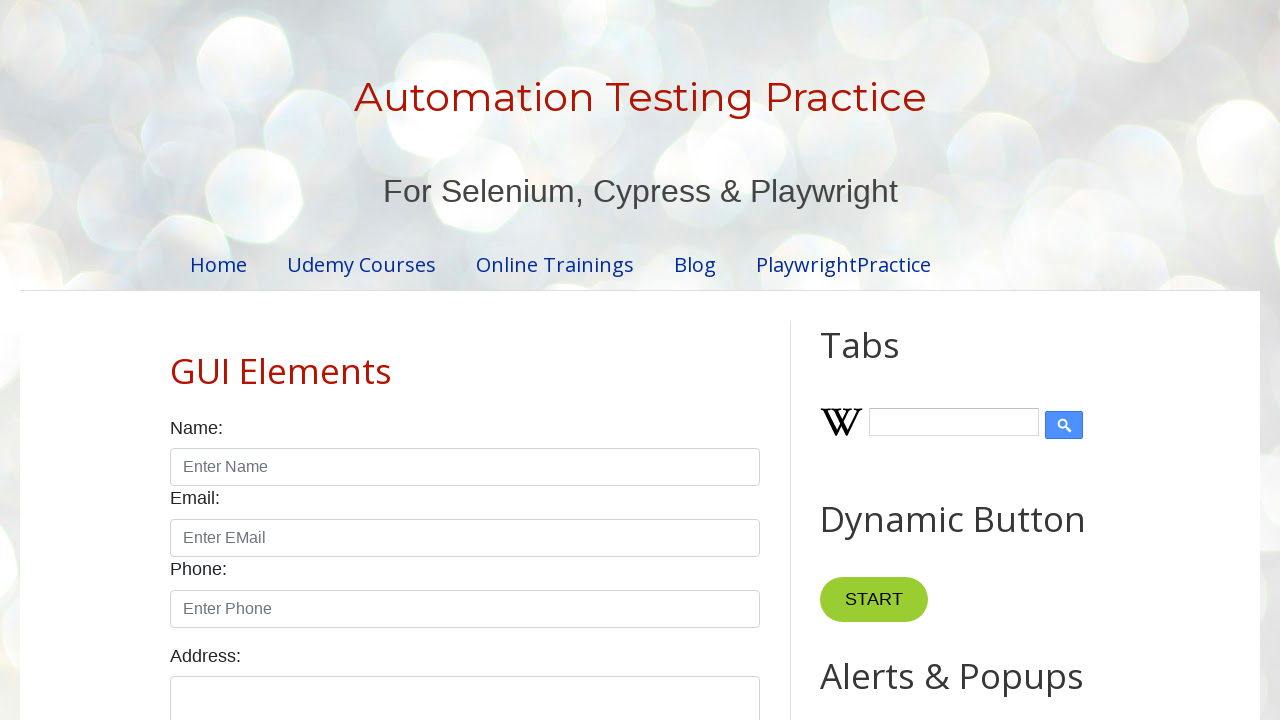

Set name input value to 'juned' using JavaScript execution
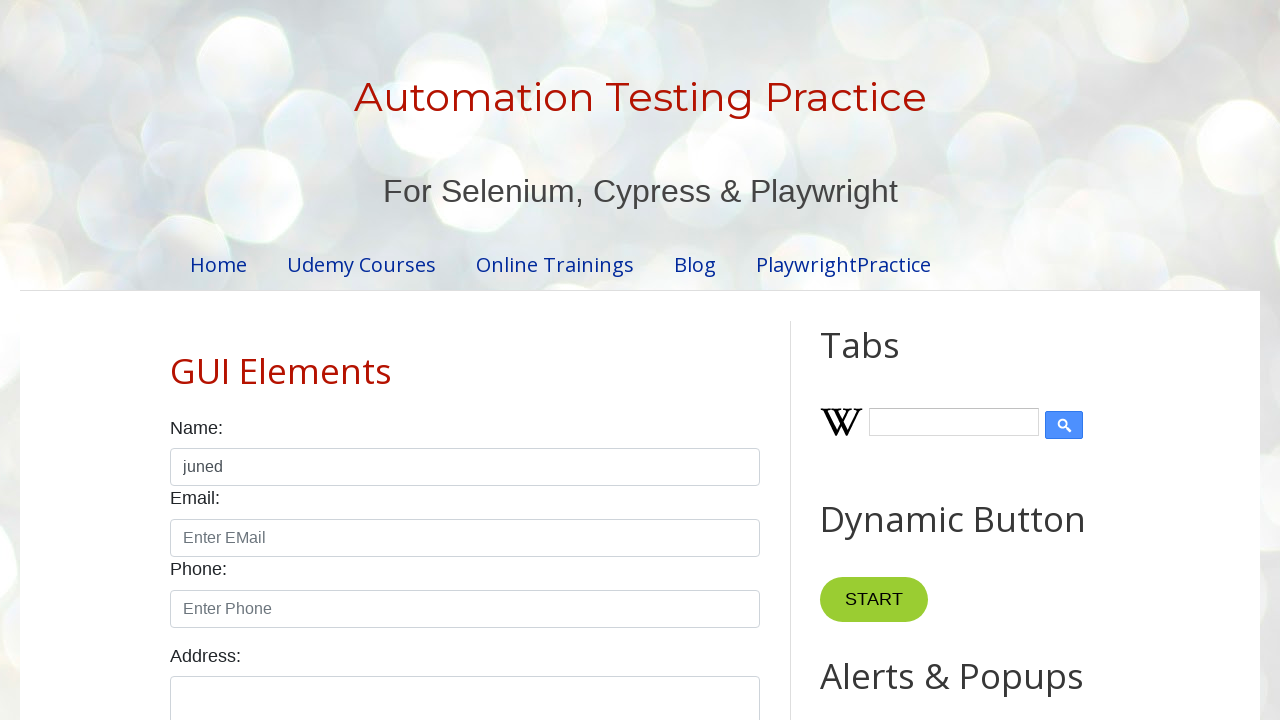

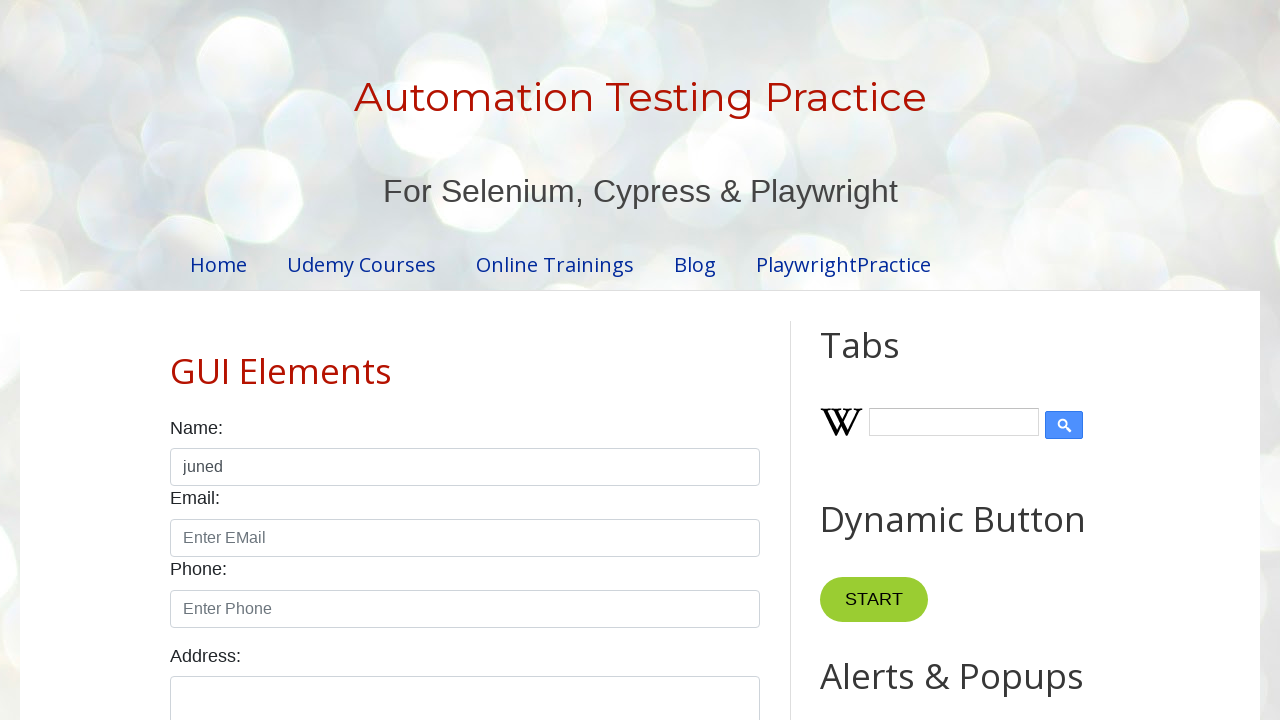